Tests the Elements category on DemoQA by clicking the Elements card and verifying that all expected subcategory items are displayed in the expanded menu

Starting URL: https://demoqa.com

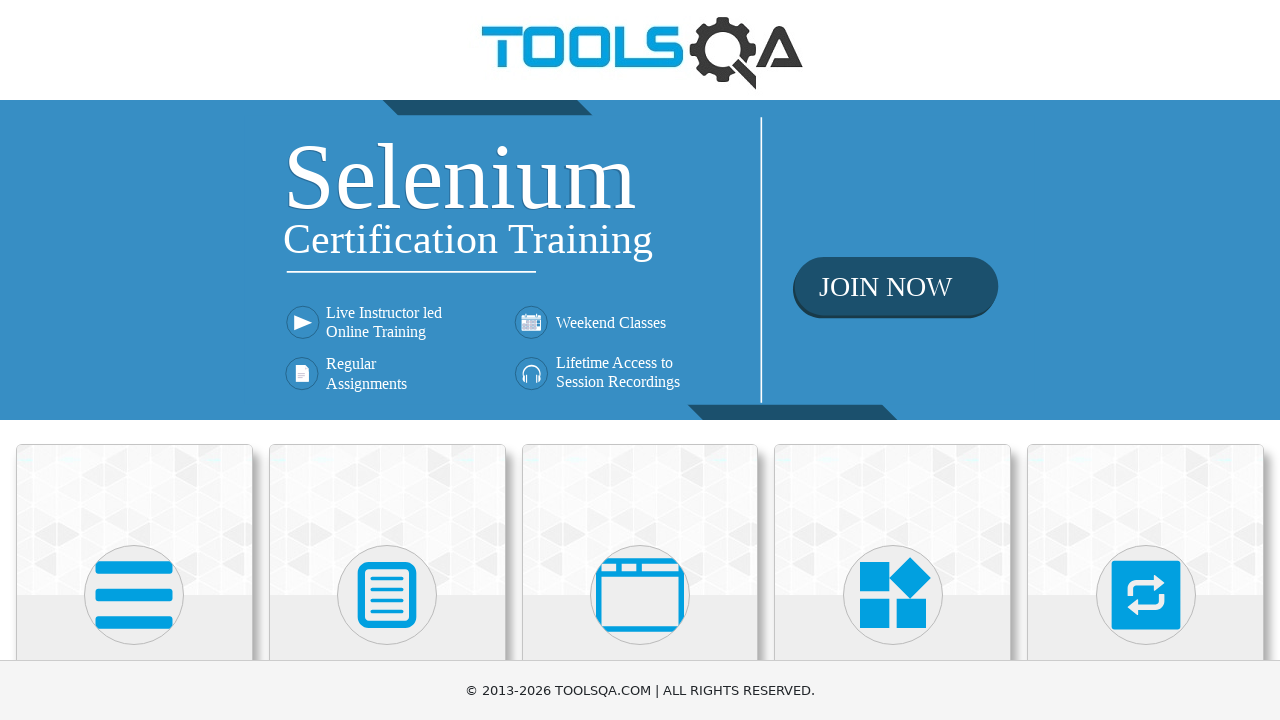

Clicked on the Elements category card at (134, 360) on .card-body >> internal:has="internal:text=\"Elements\"i"
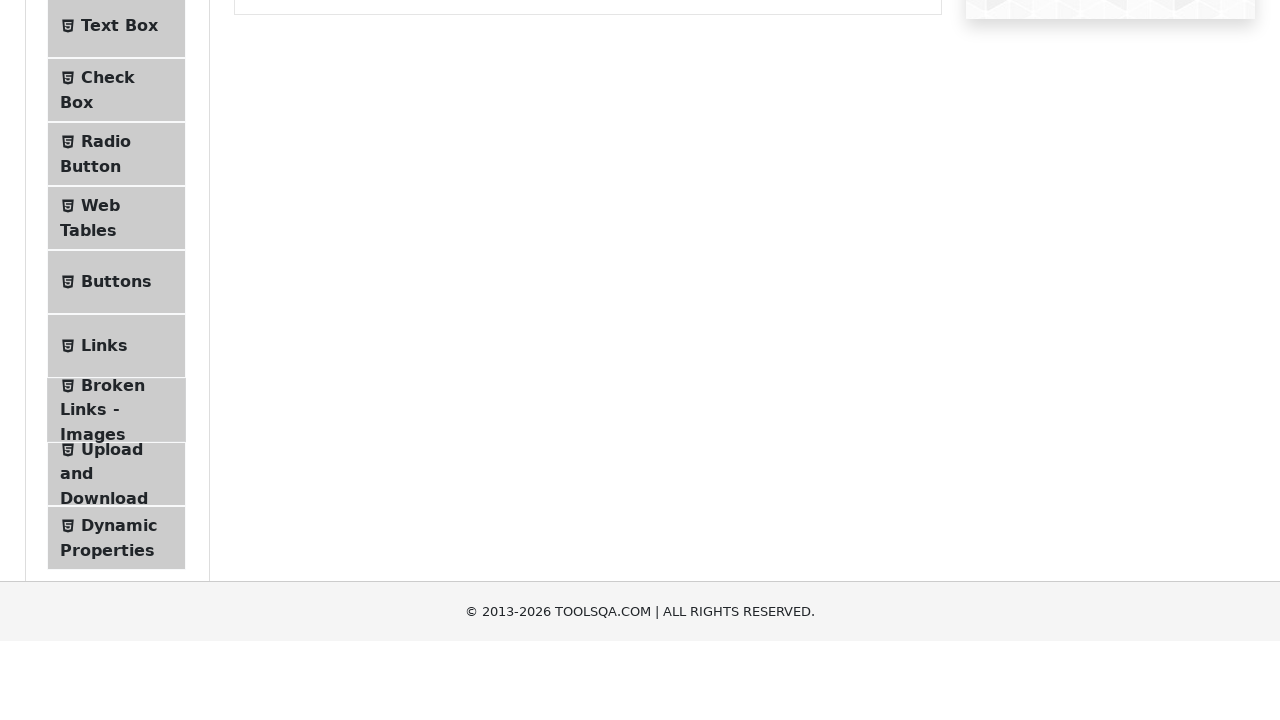

Expanded Elements menu loaded with subcategory items
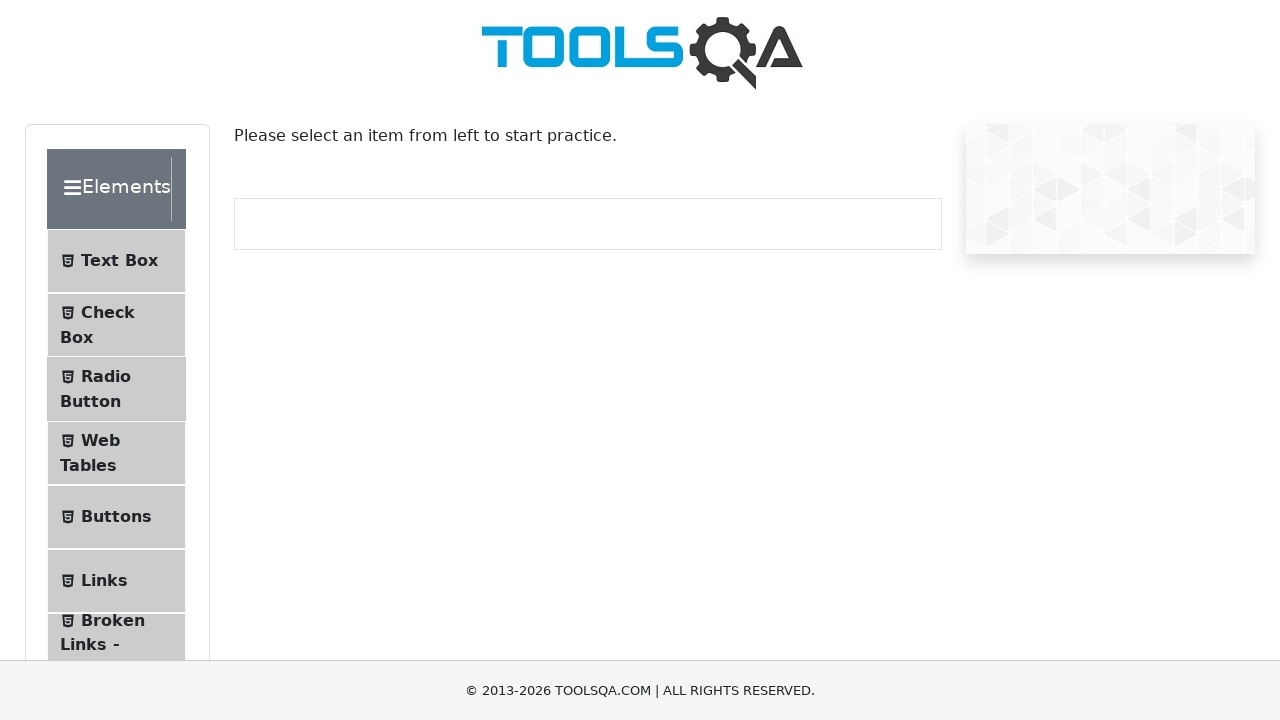

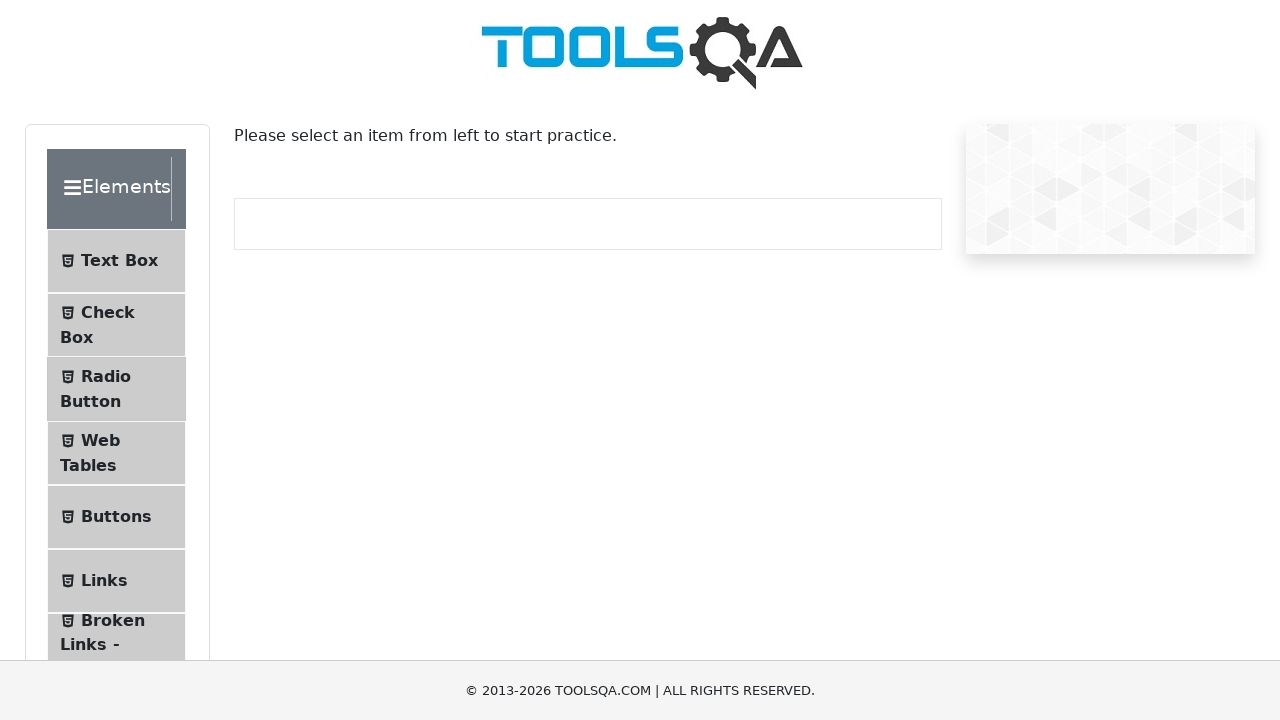